Tests that the Autocare website page title equals "Autocare"

Starting URL: https://autocare.com.bd/

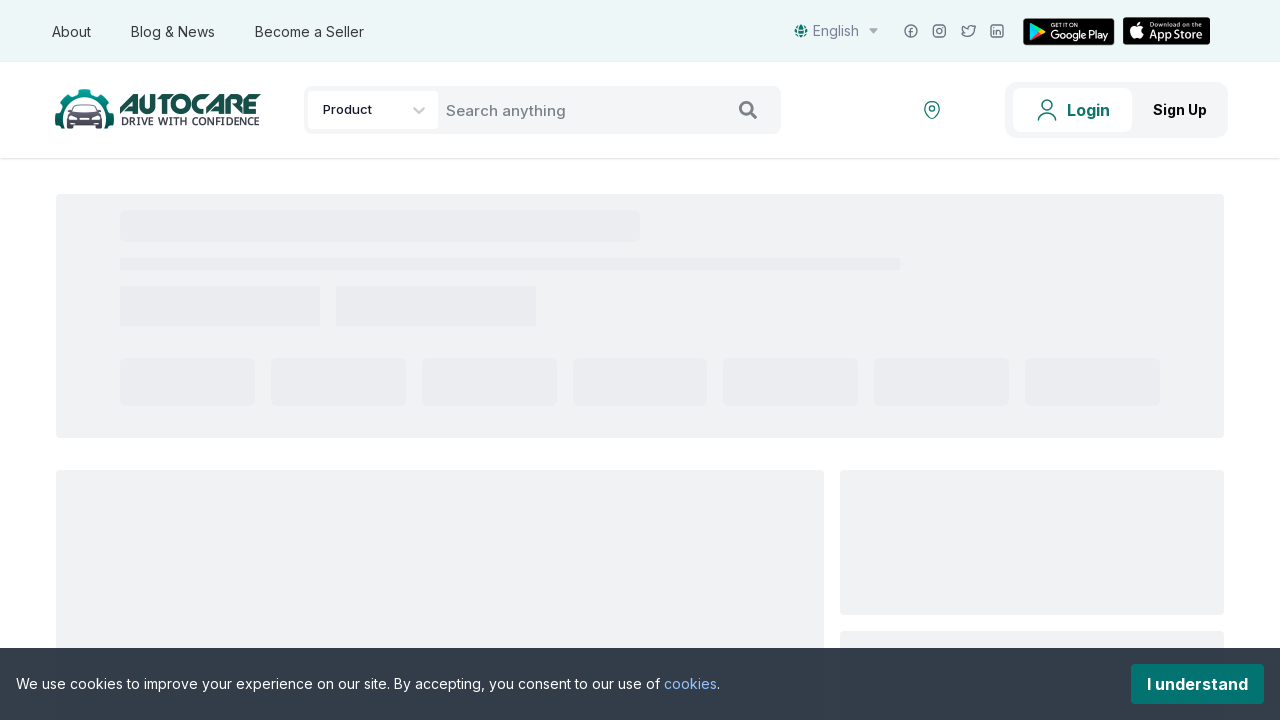

Waited for page to load (domcontentloaded)
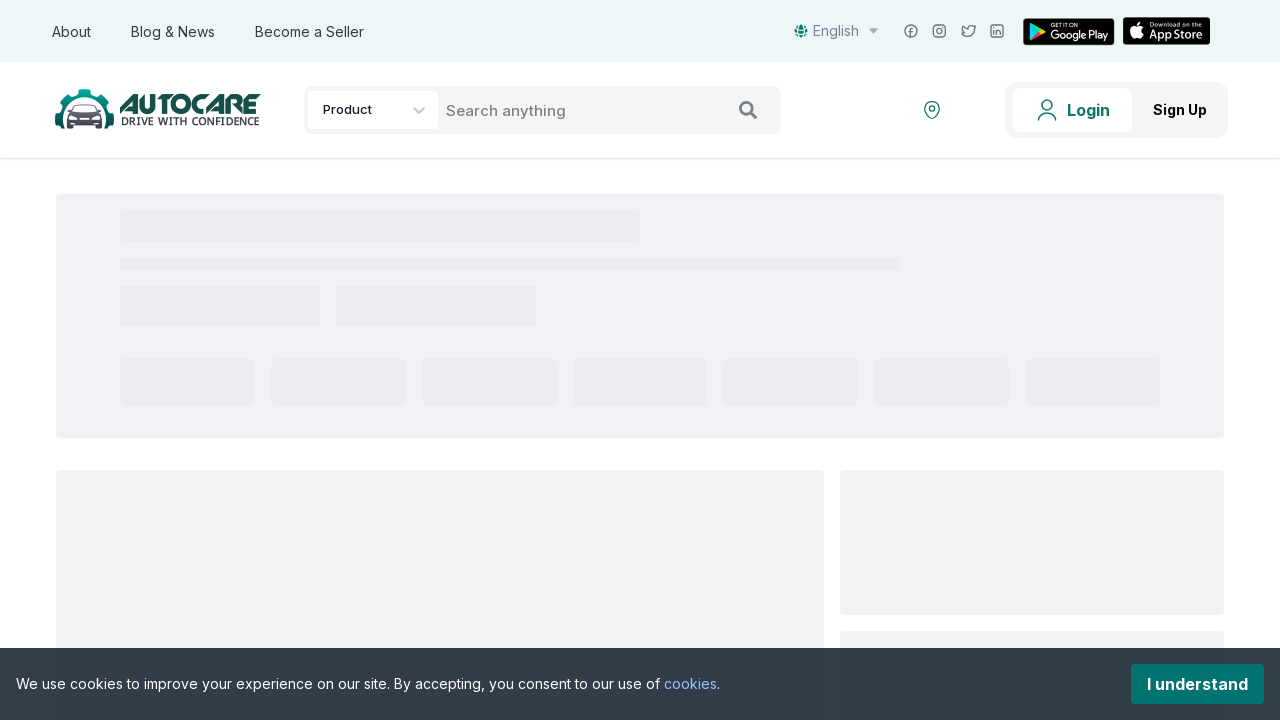

Retrieved page title
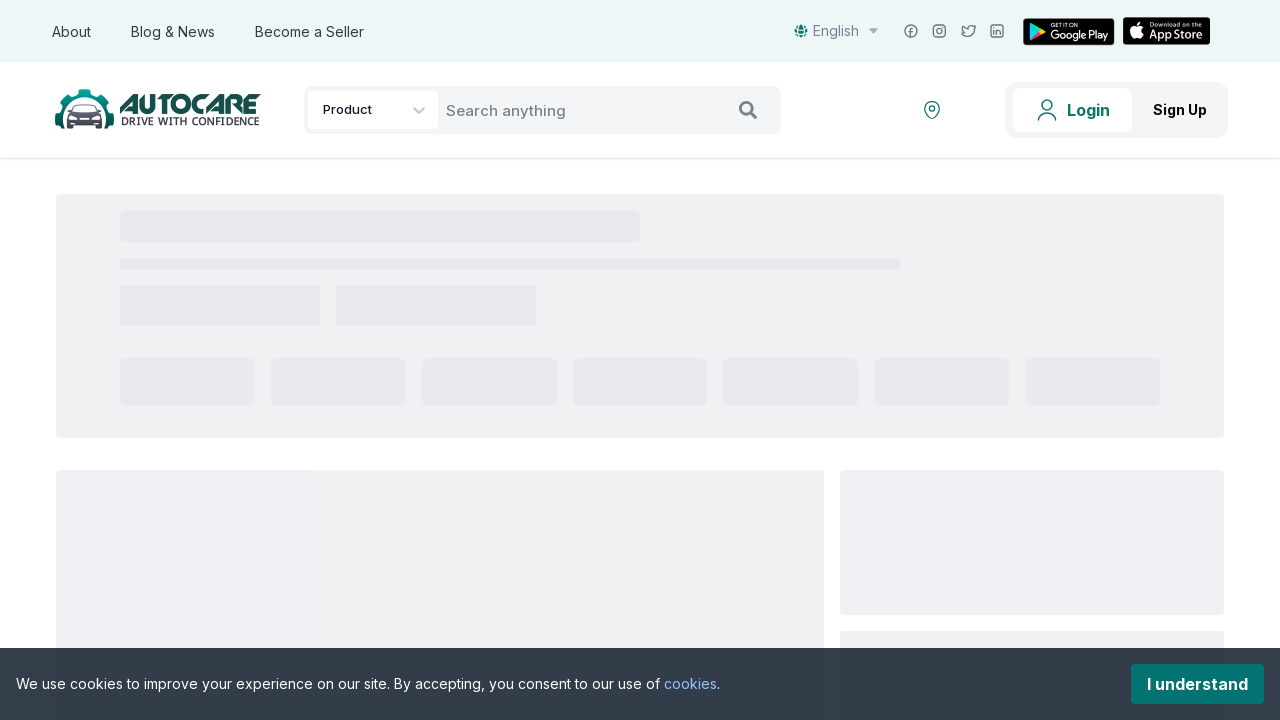

Verified page title equals 'Autocare'
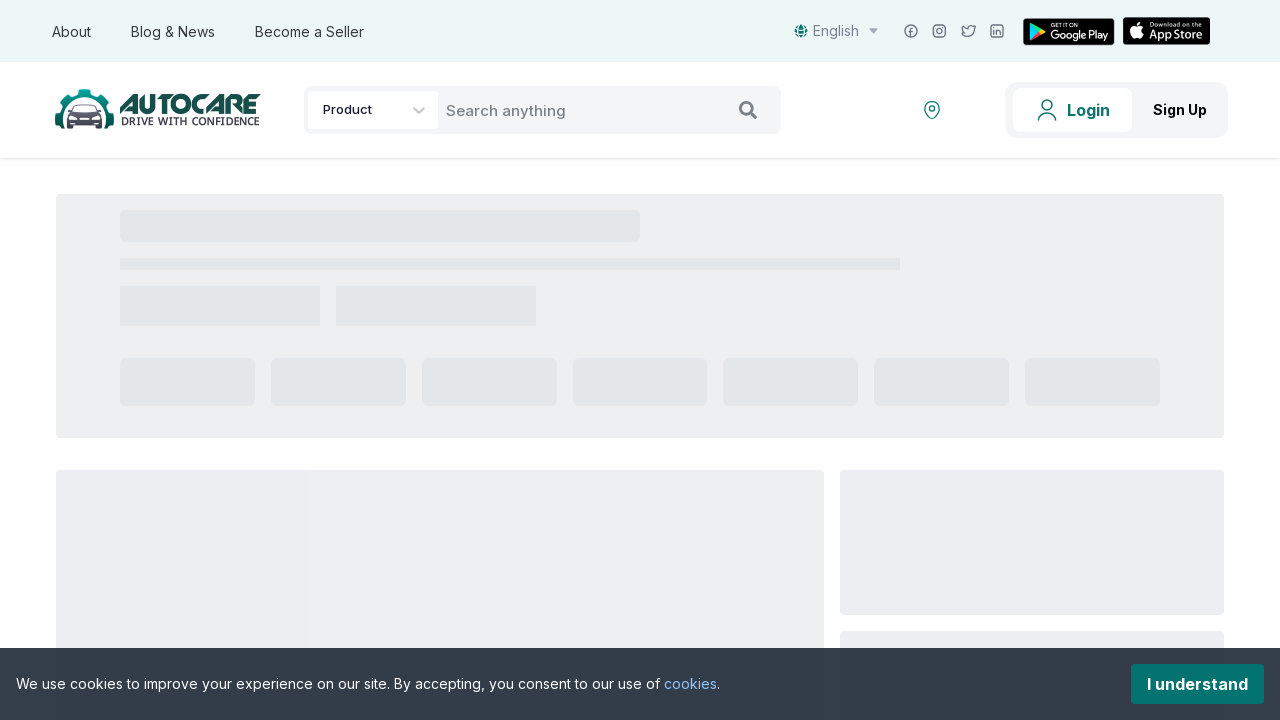

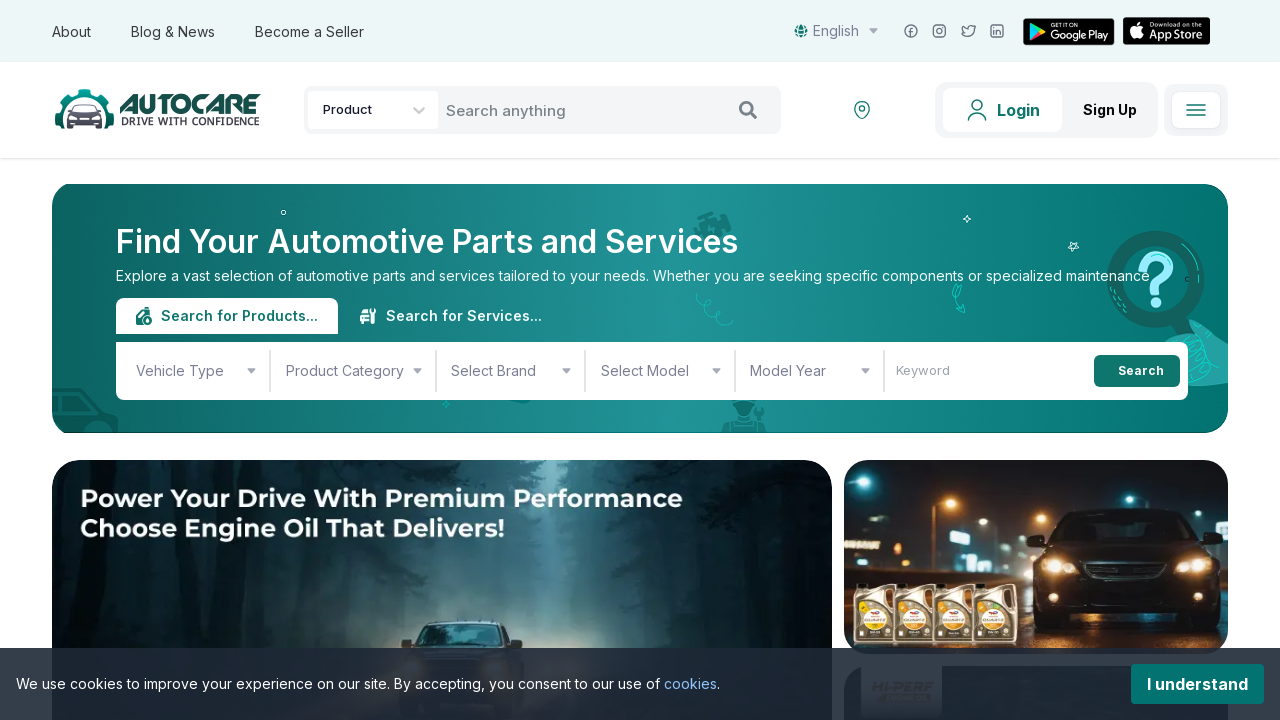